Tests button click functionality by verifying that clicking a button changes its text from "Click Me (Green)" to "Click Me (Purple)"

Starting URL: https://seleniumbase.io/demo_page

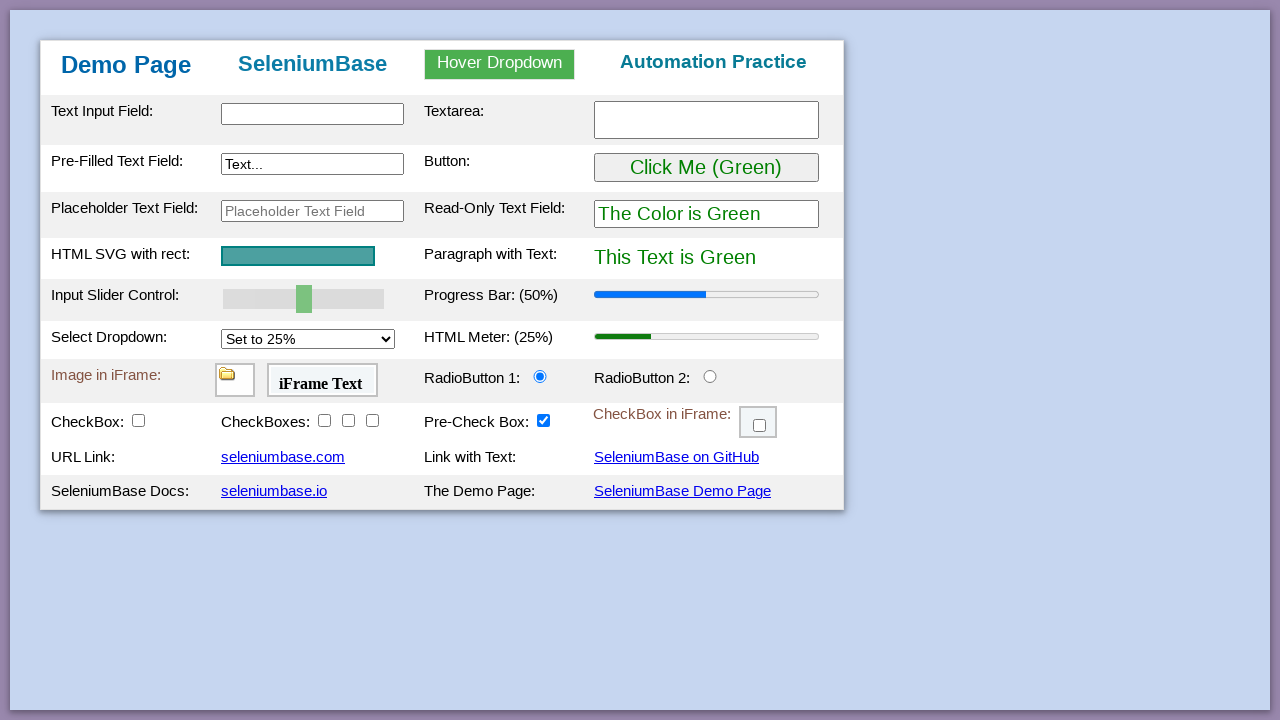

Located button element with id 'myButton'
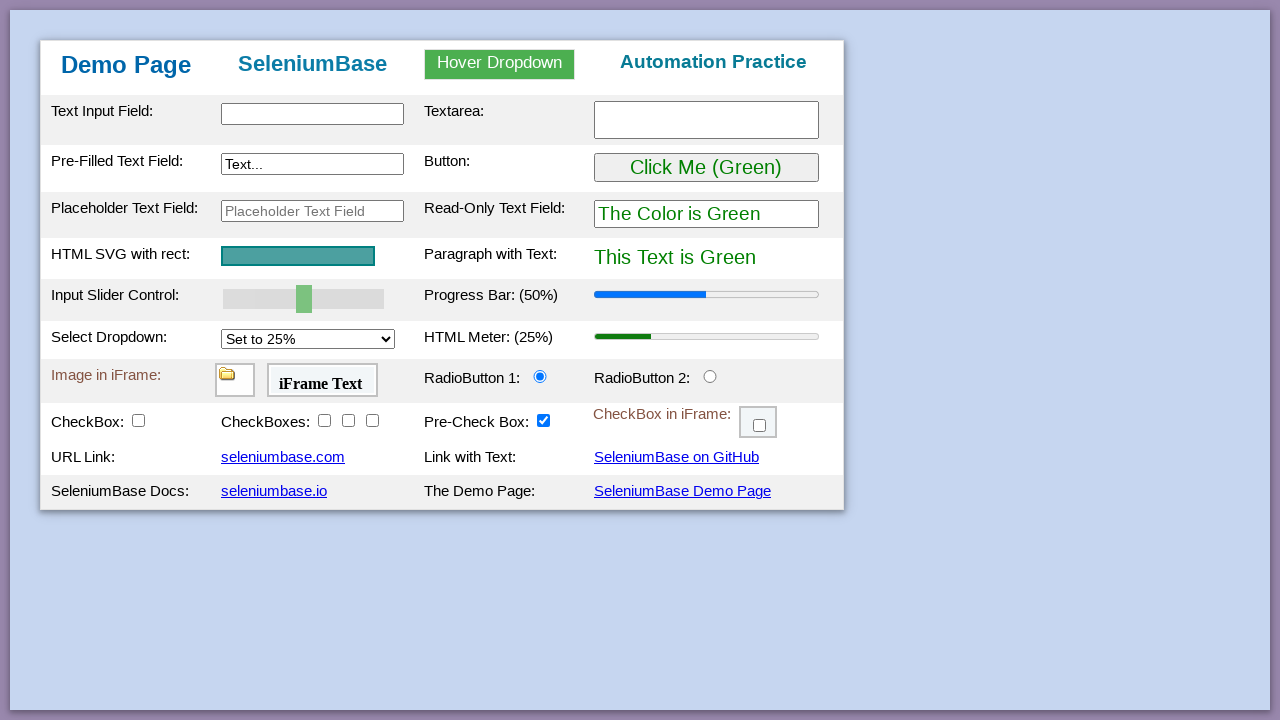

Verified initial button text is 'Click Me (Green)'
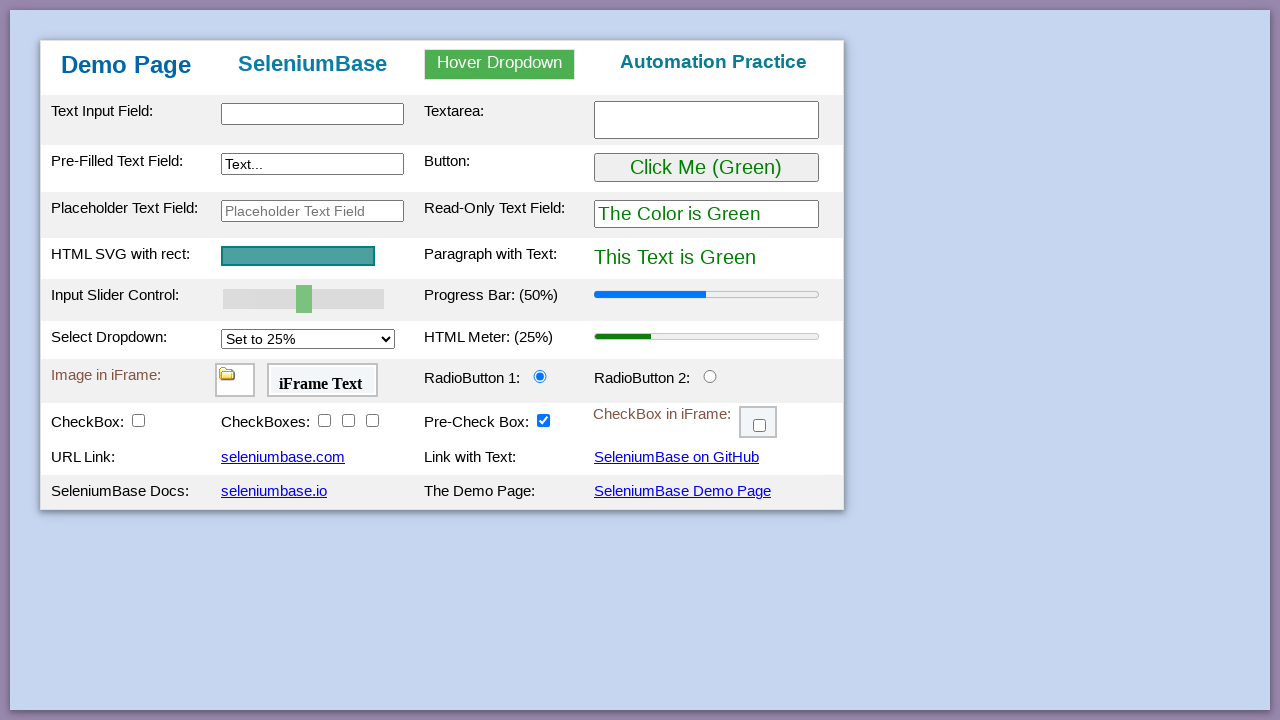

Clicked the button at (706, 168) on xpath=//*[@id='myButton']
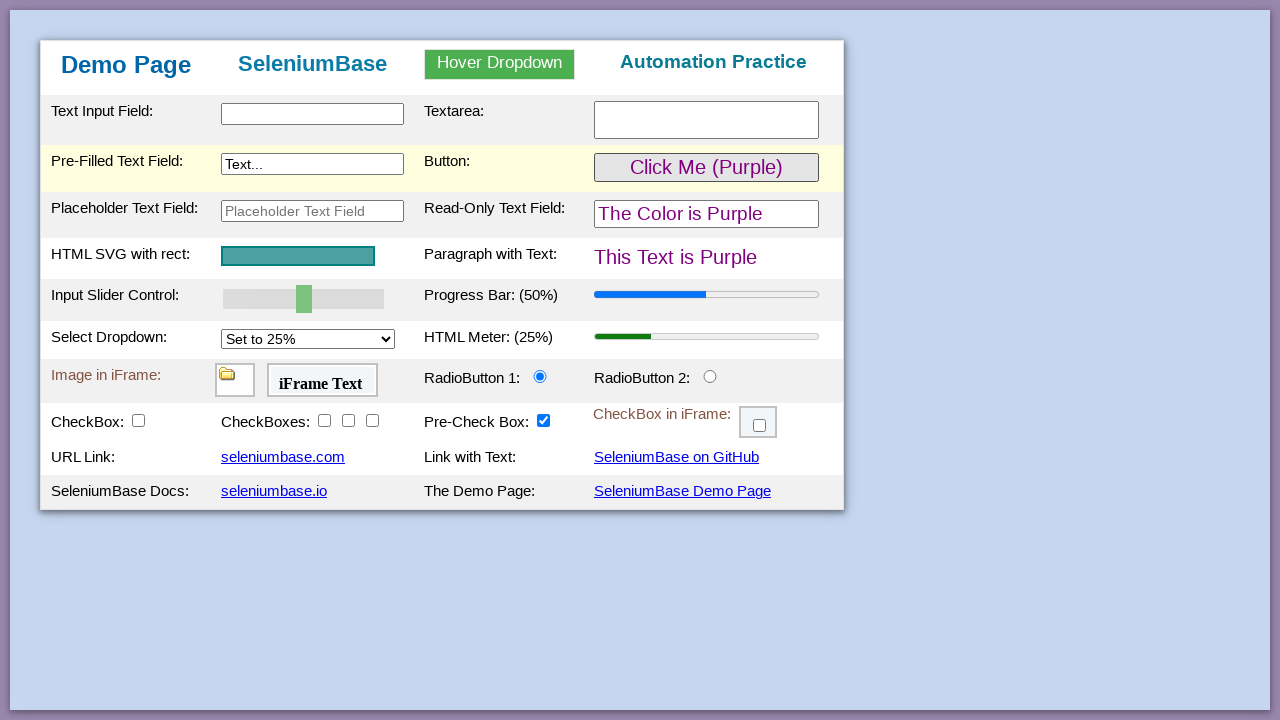

Verified button text changed to 'Click Me (Purple)' after click
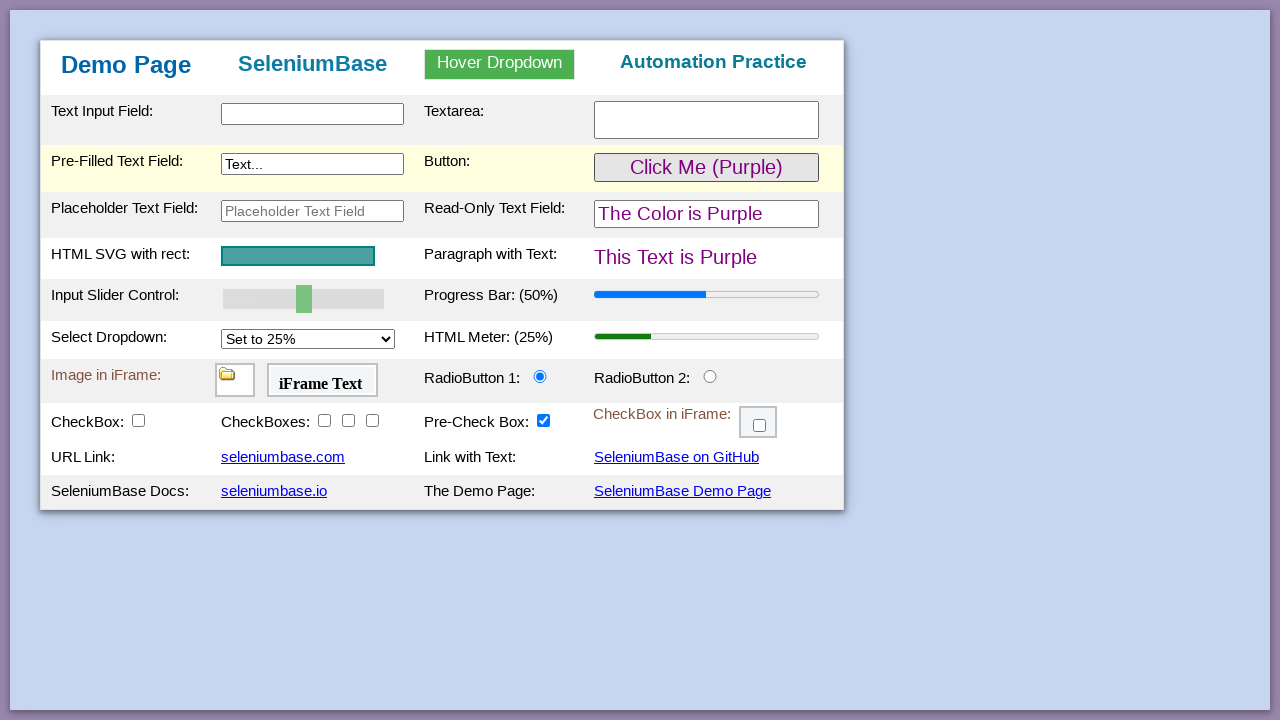

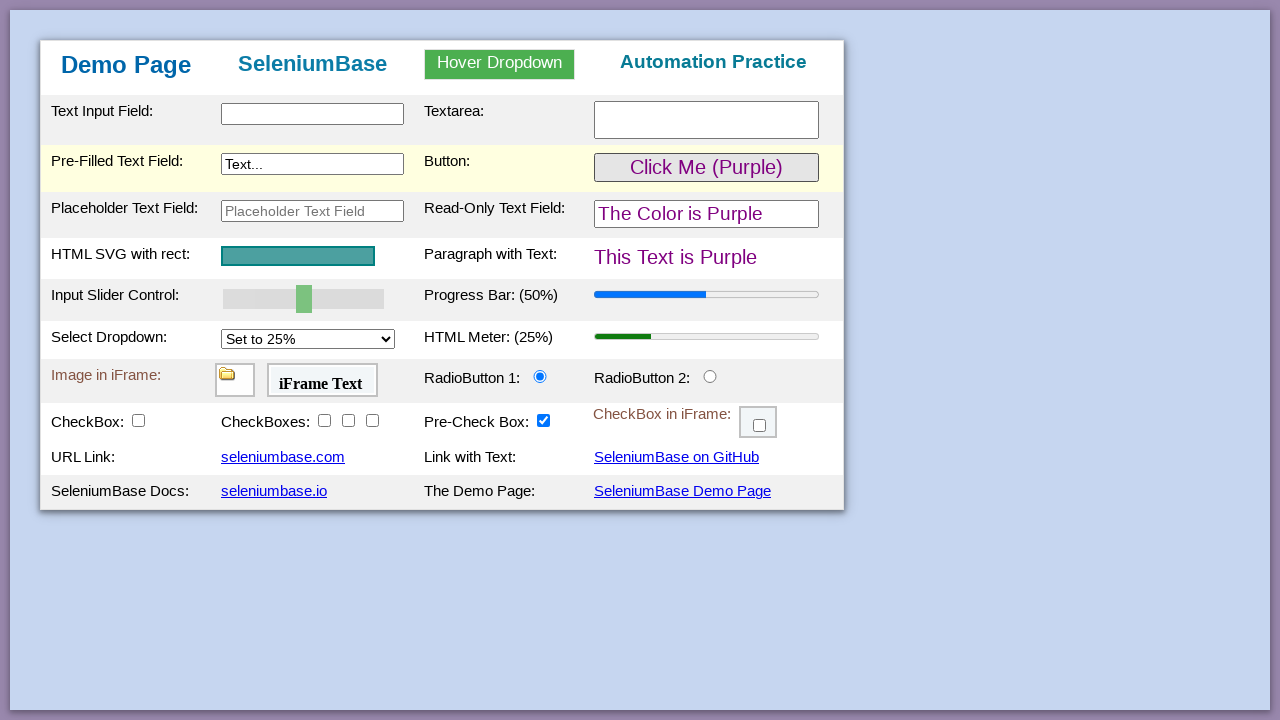